Tests extracting values by locating and clicking the sign in button within the "Using the Grid" form

Starting URL: https://pw-practice-app.web.app/

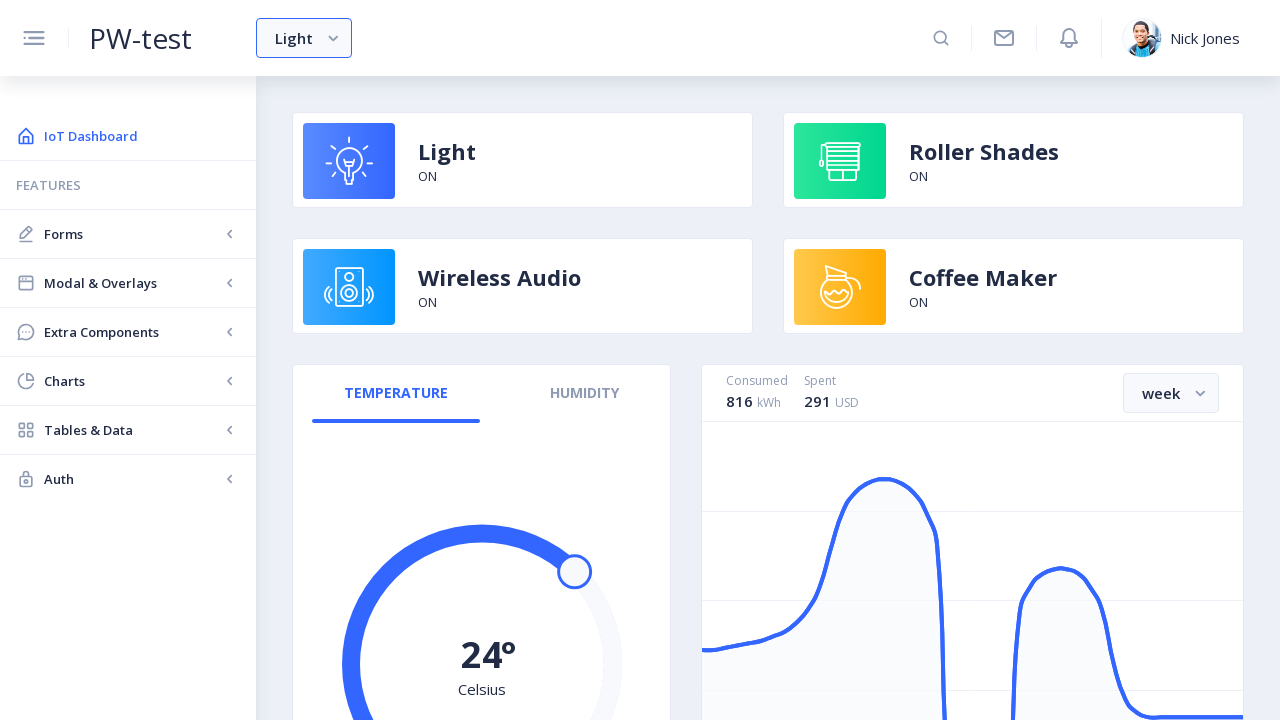

Clicked Forms navigation link at (128, 234) on internal:role=link[name="Forms"i]
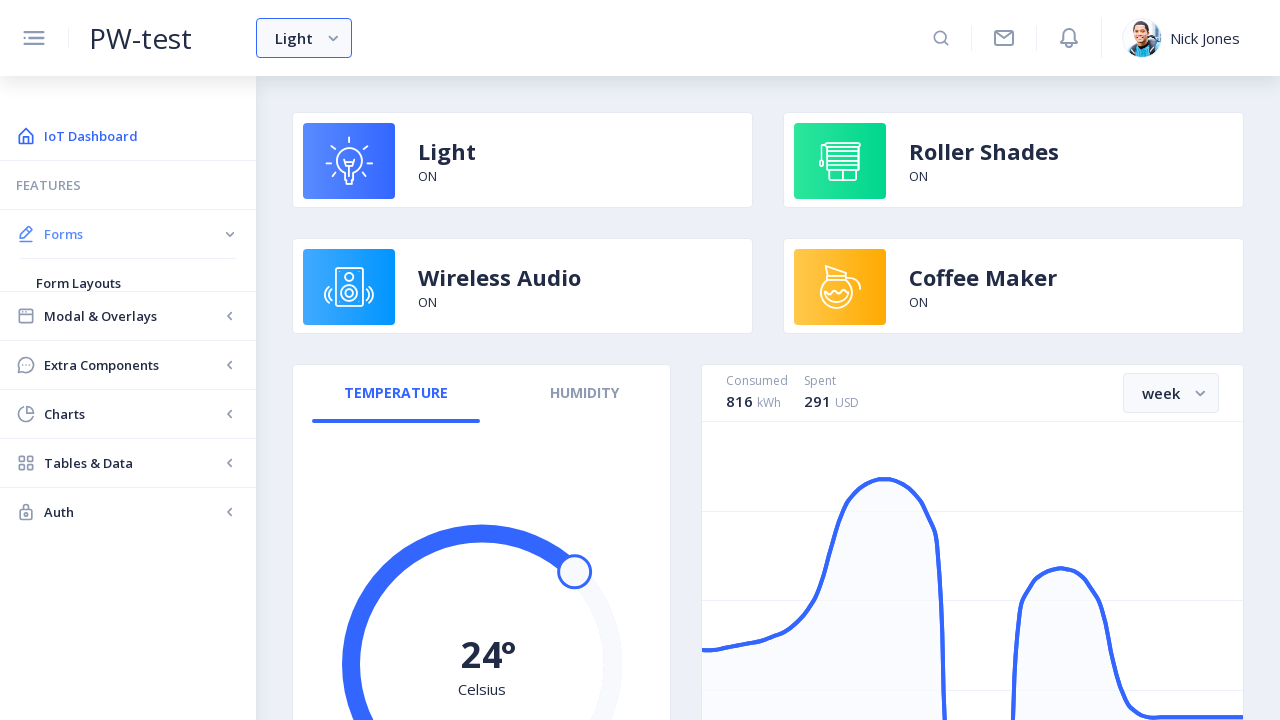

Clicked Form Layouts navigation link at (128, 283) on internal:role=link[name="Form Layouts"i]
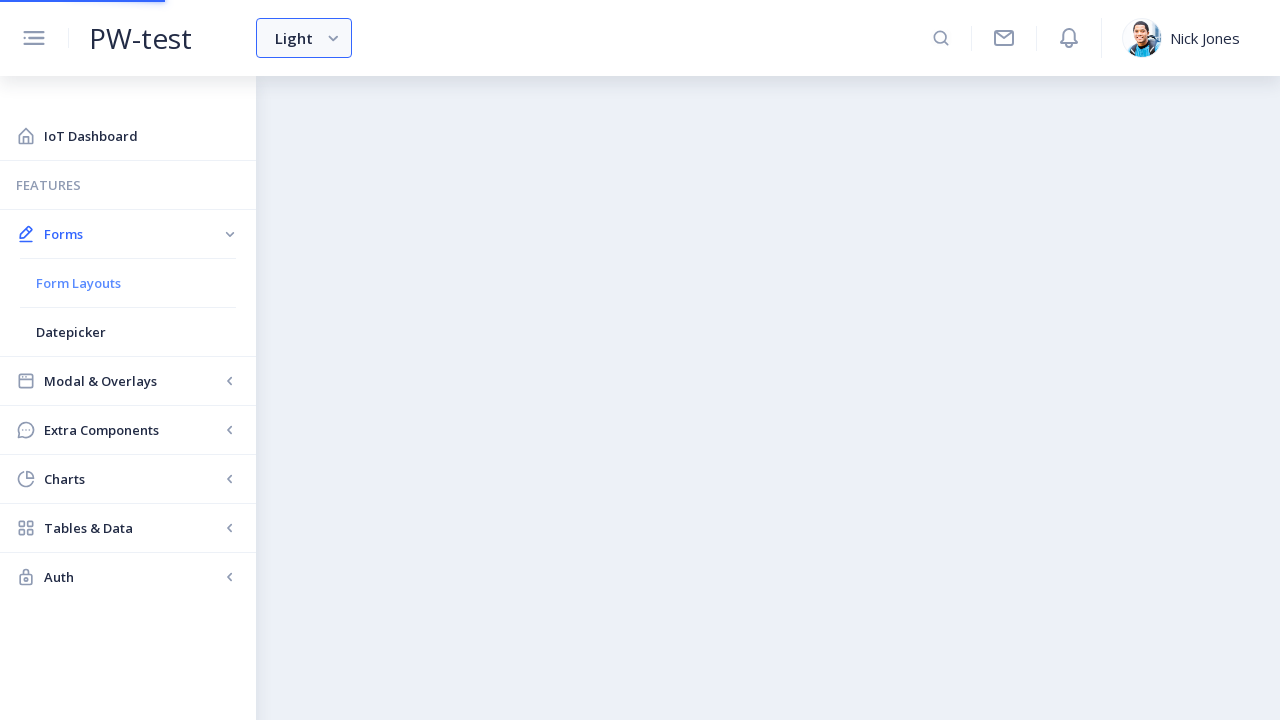

Located the 'Using the Grid' form
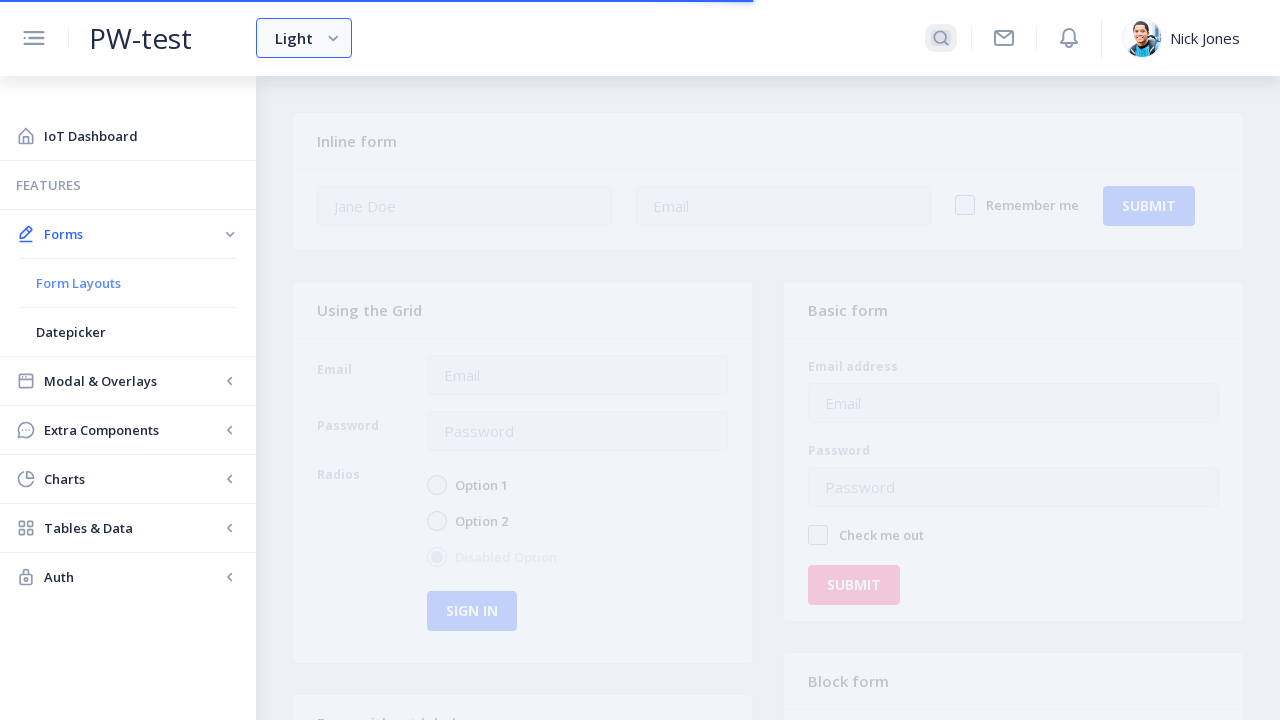

Clicked sign in button within the 'Using the Grid' form at (472, 611) on nb-card >> internal:has-text="Using the Grid"i >> internal:role=button
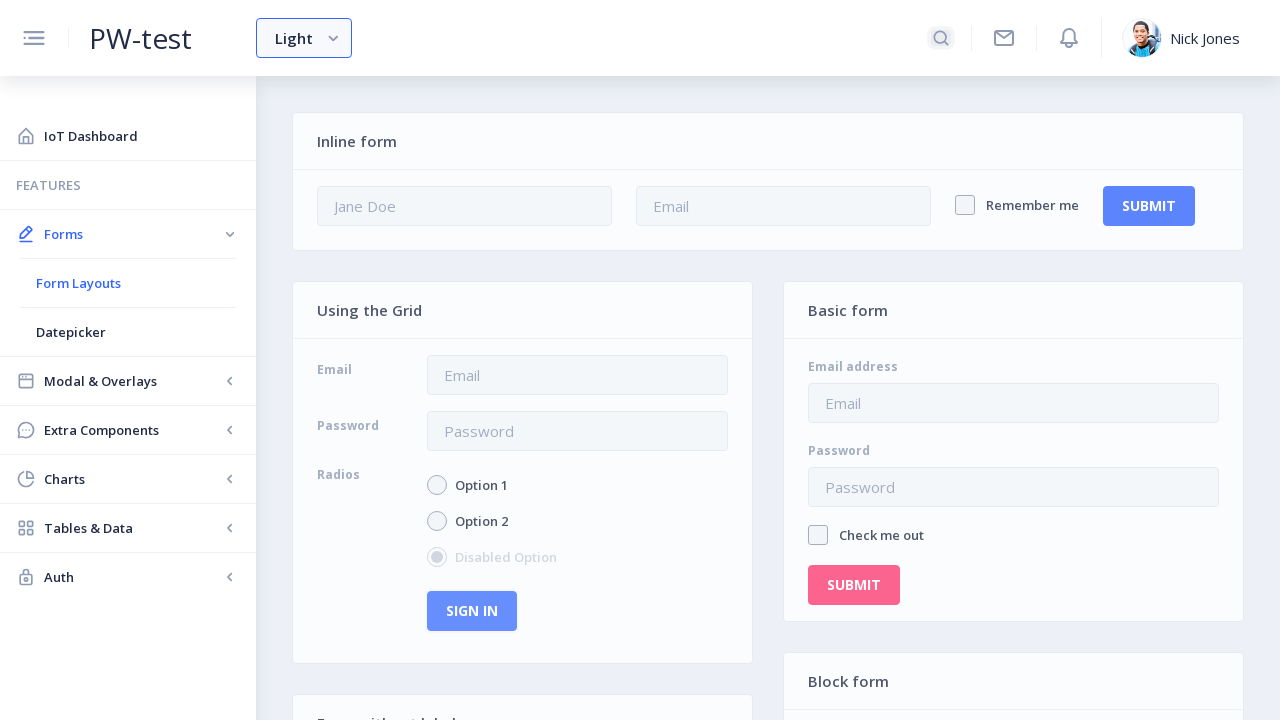

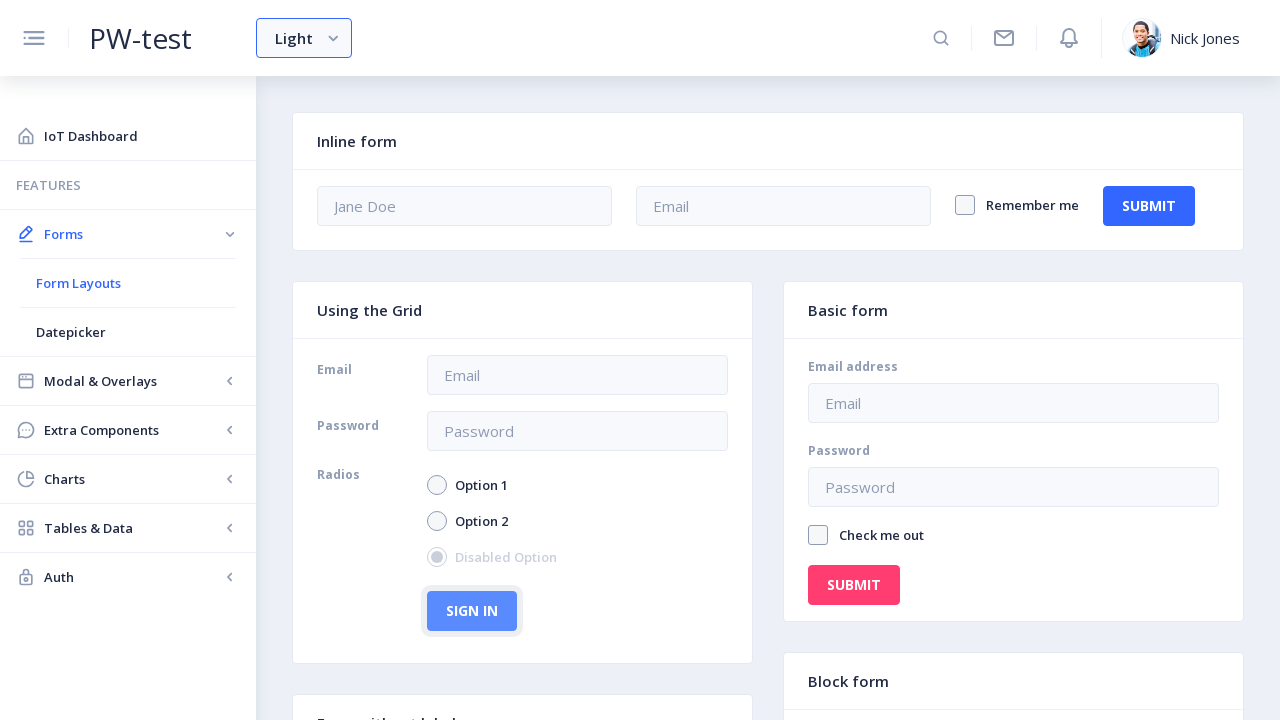